Tests jQuery UI drag and drop functionality by dragging a source element and dropping it onto a target element within an iframe

Starting URL: https://jqueryui.com/droppable/

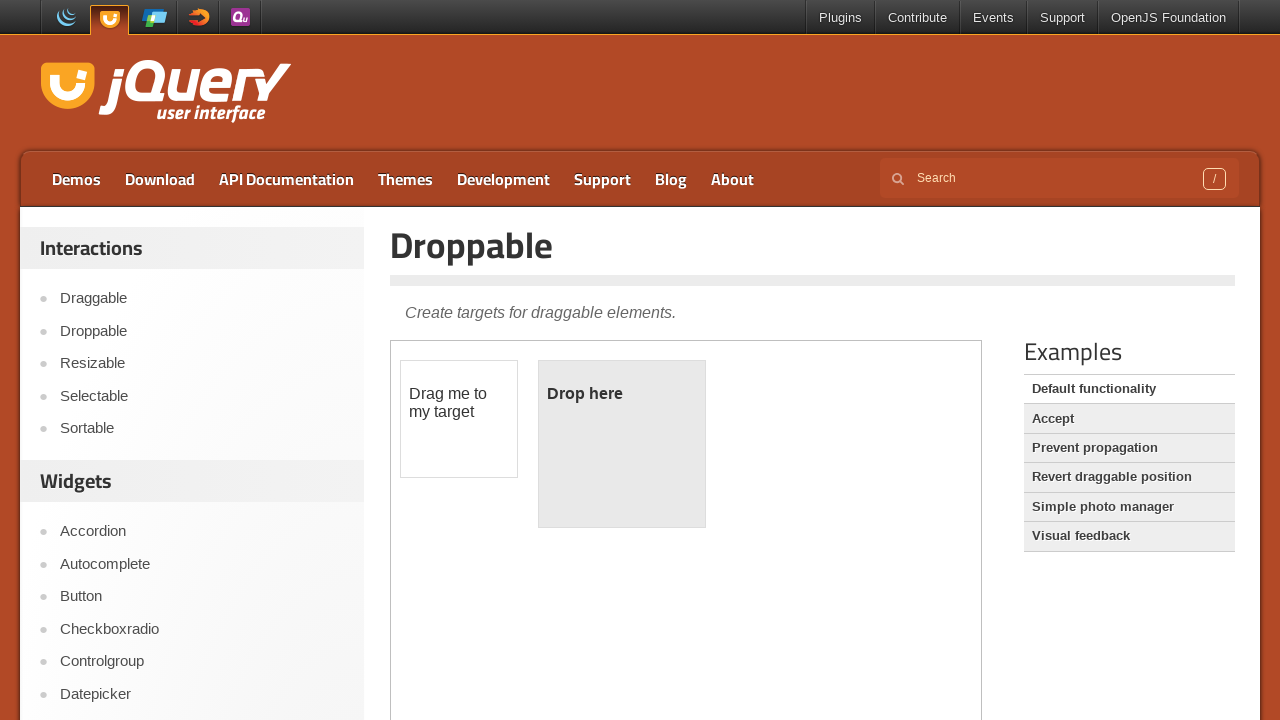

Located the demo iframe containing draggable elements
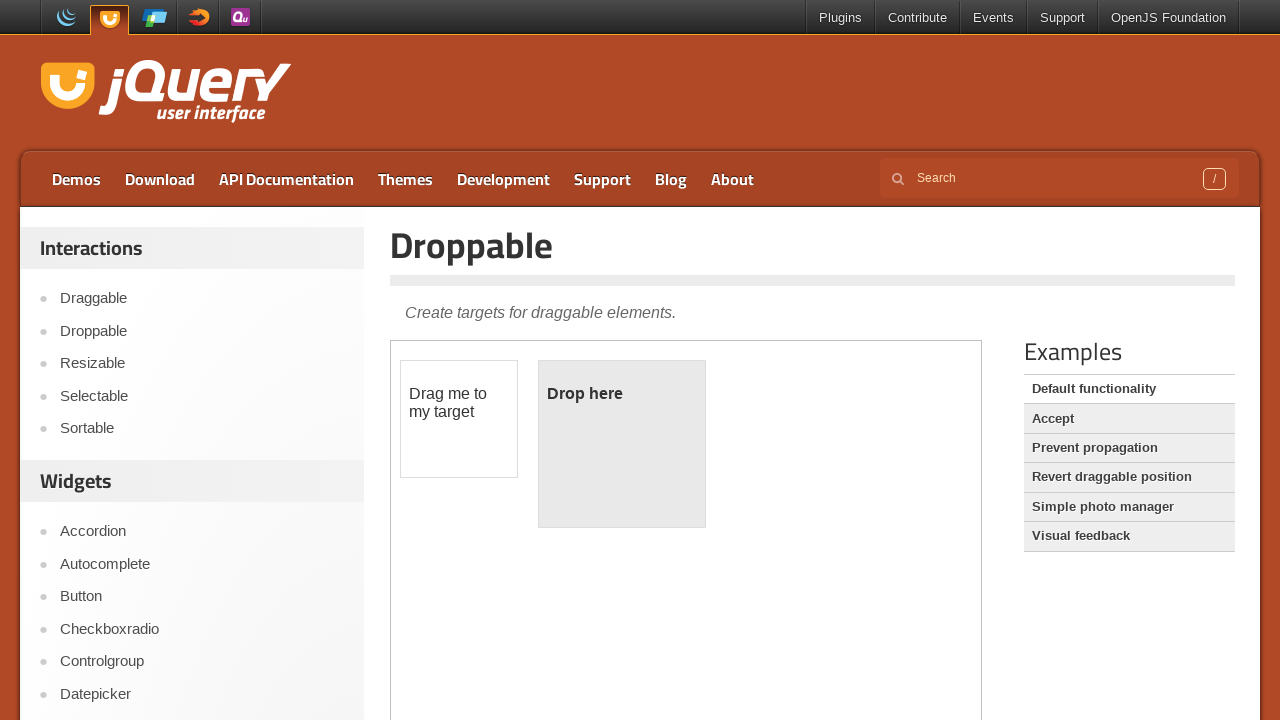

Located the draggable source element within the iframe
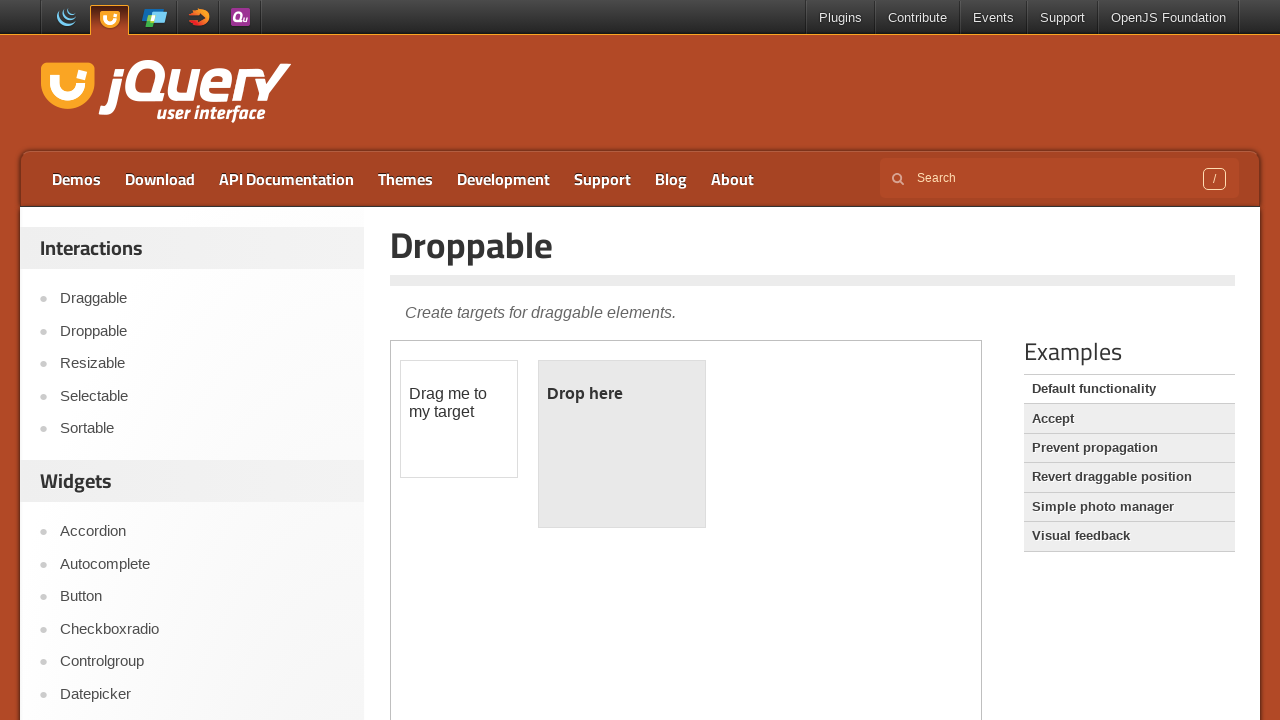

Located the droppable target element within the iframe
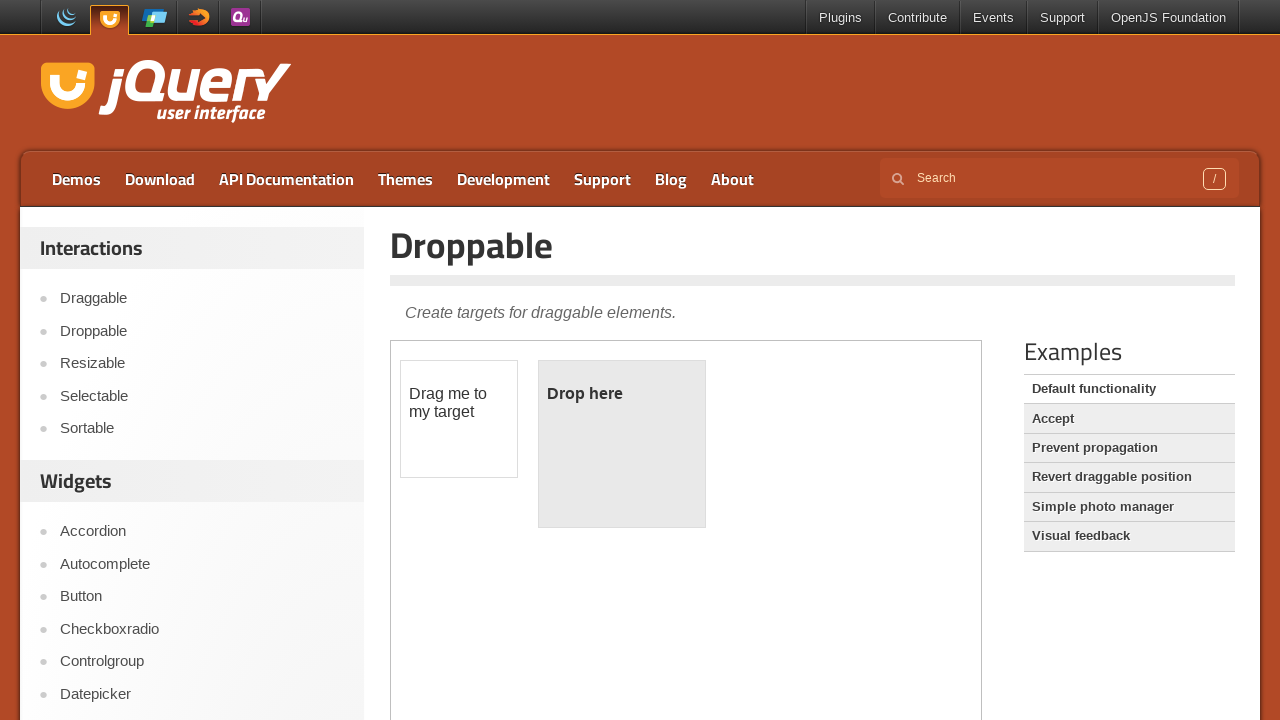

Dragged source element and dropped it onto target element at (622, 444)
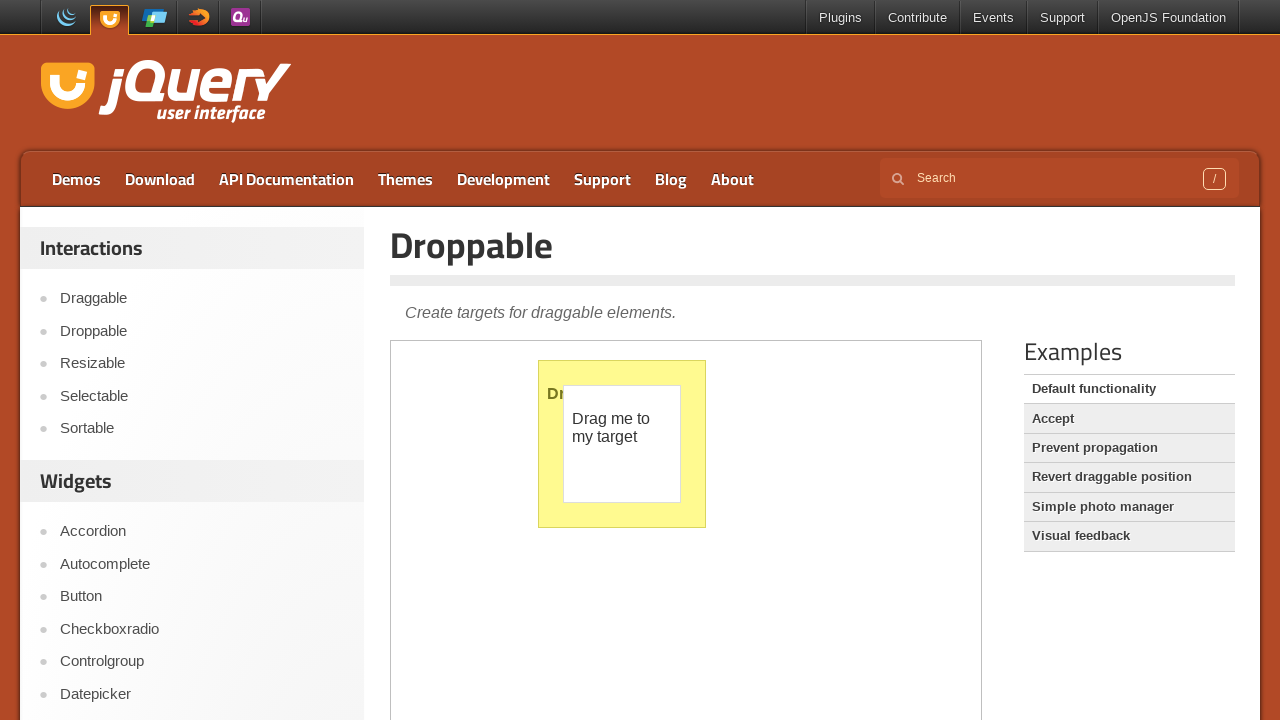

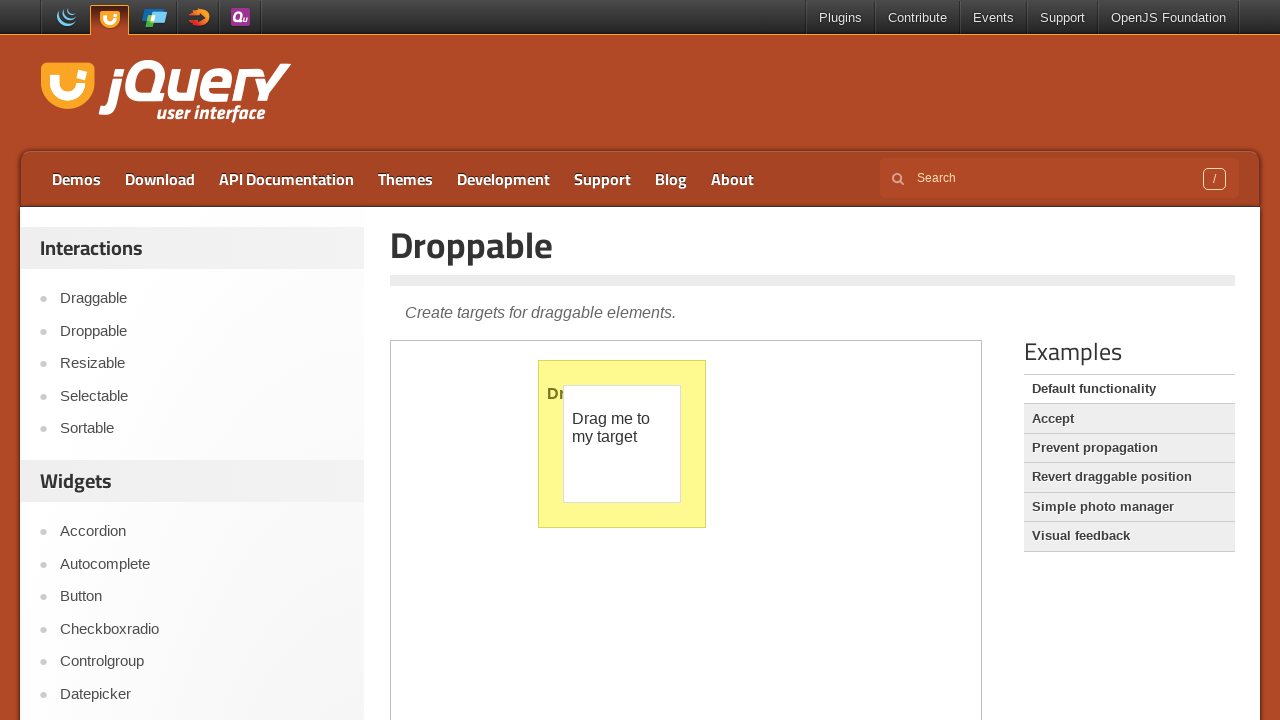